Tests JavaScript confirm alert by clicking the JS Confirm button, accepting the alert, and verifying the result shows 'Ok'

Starting URL: https://the-internet.herokuapp.com/javascript_alerts

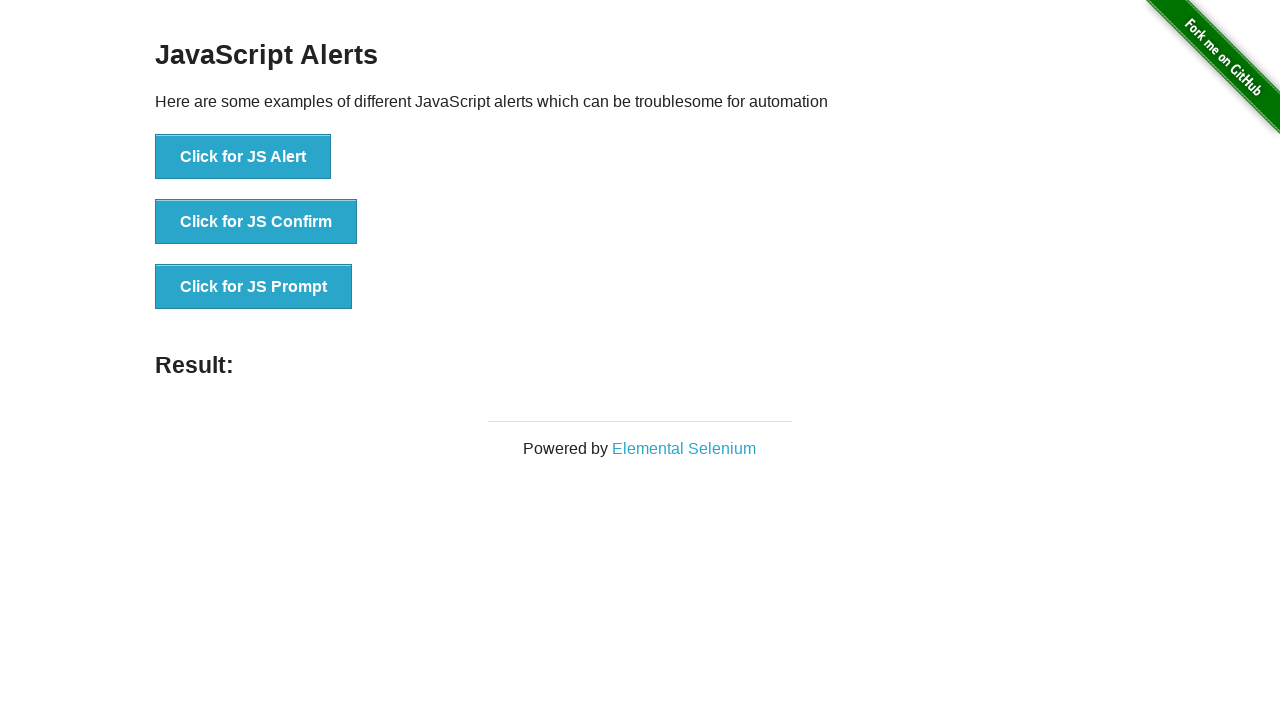

Set up dialog handler to accept confirm alerts
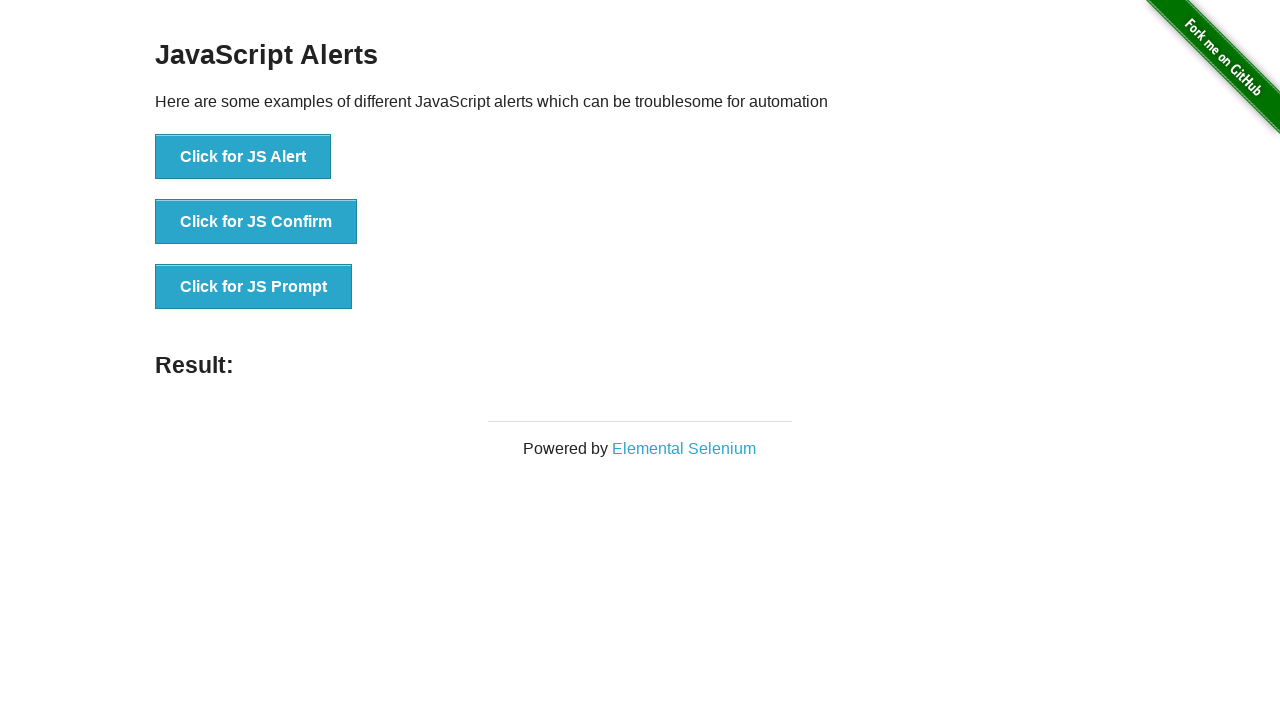

Clicked JS Confirm button at (256, 222) on button:has-text('Click for JS Confirm')
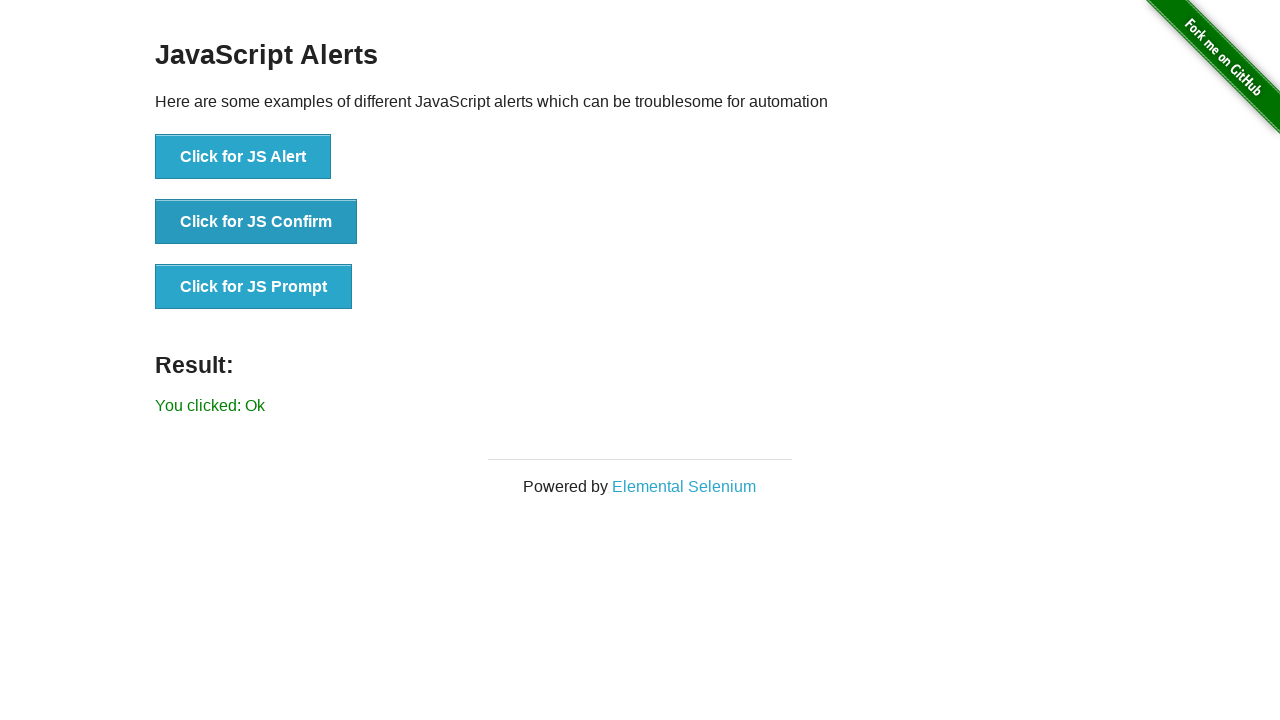

Result element appeared on page
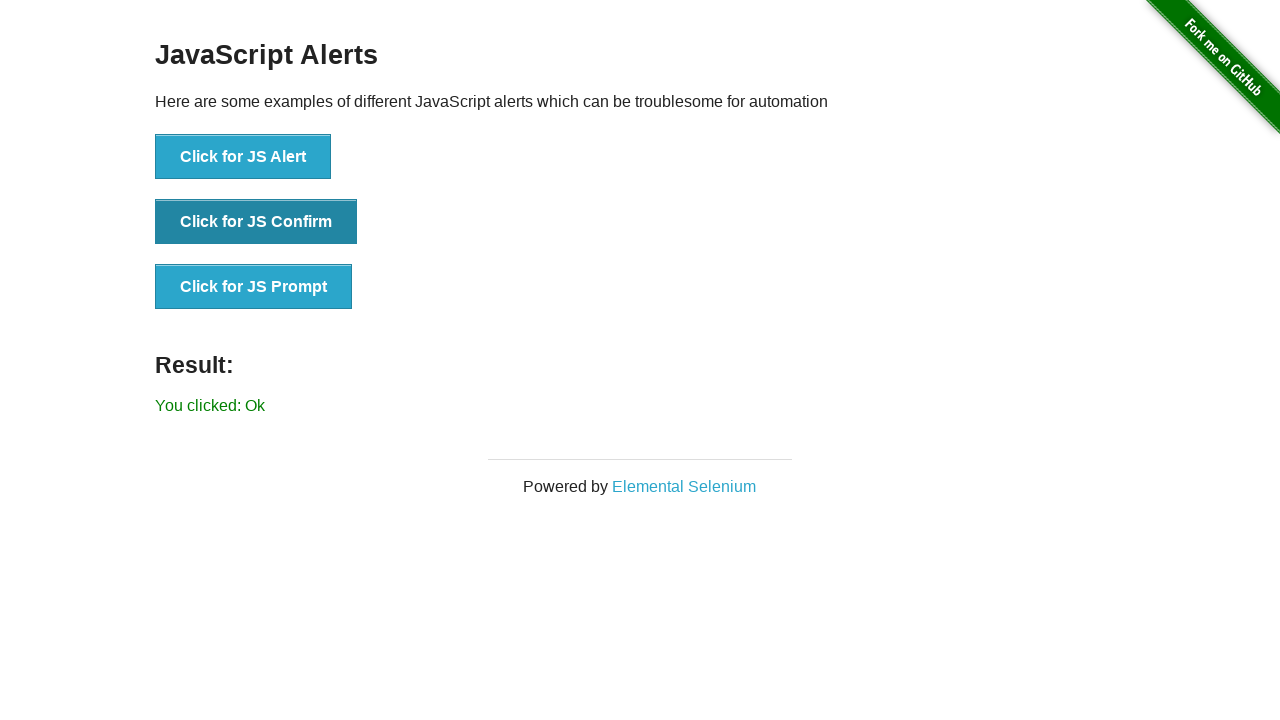

Verified result text contains 'Ok'
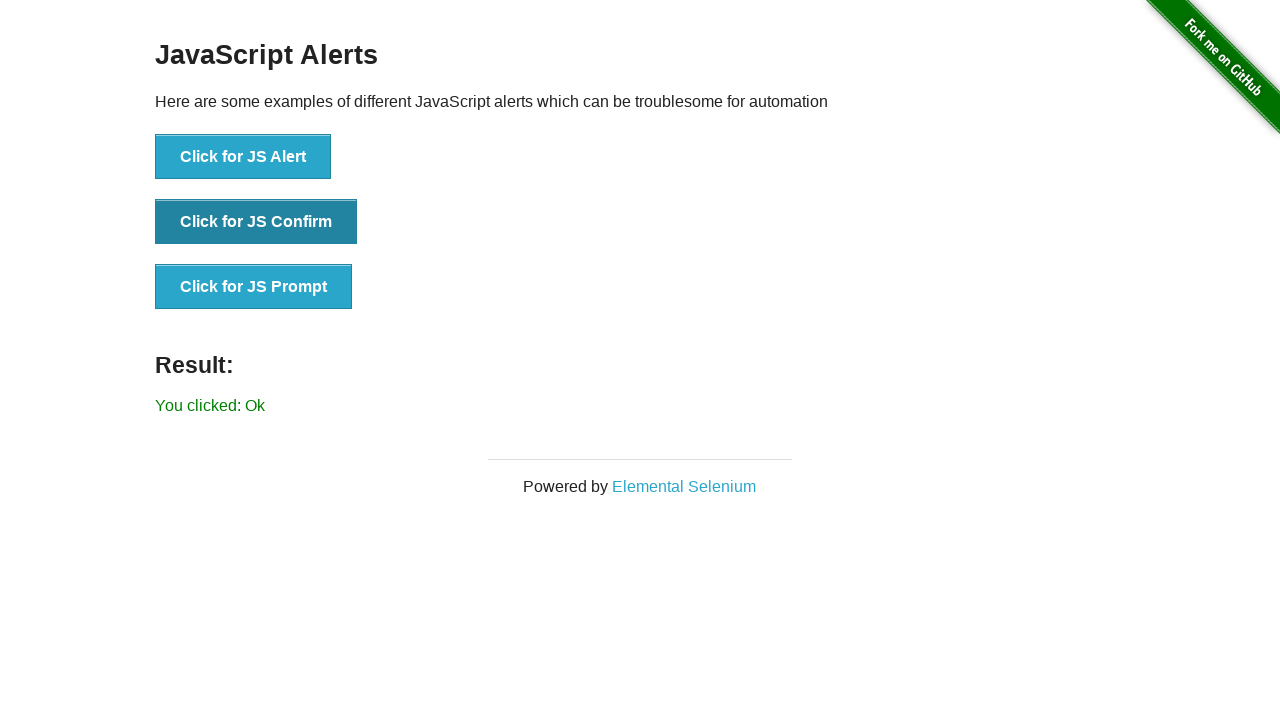

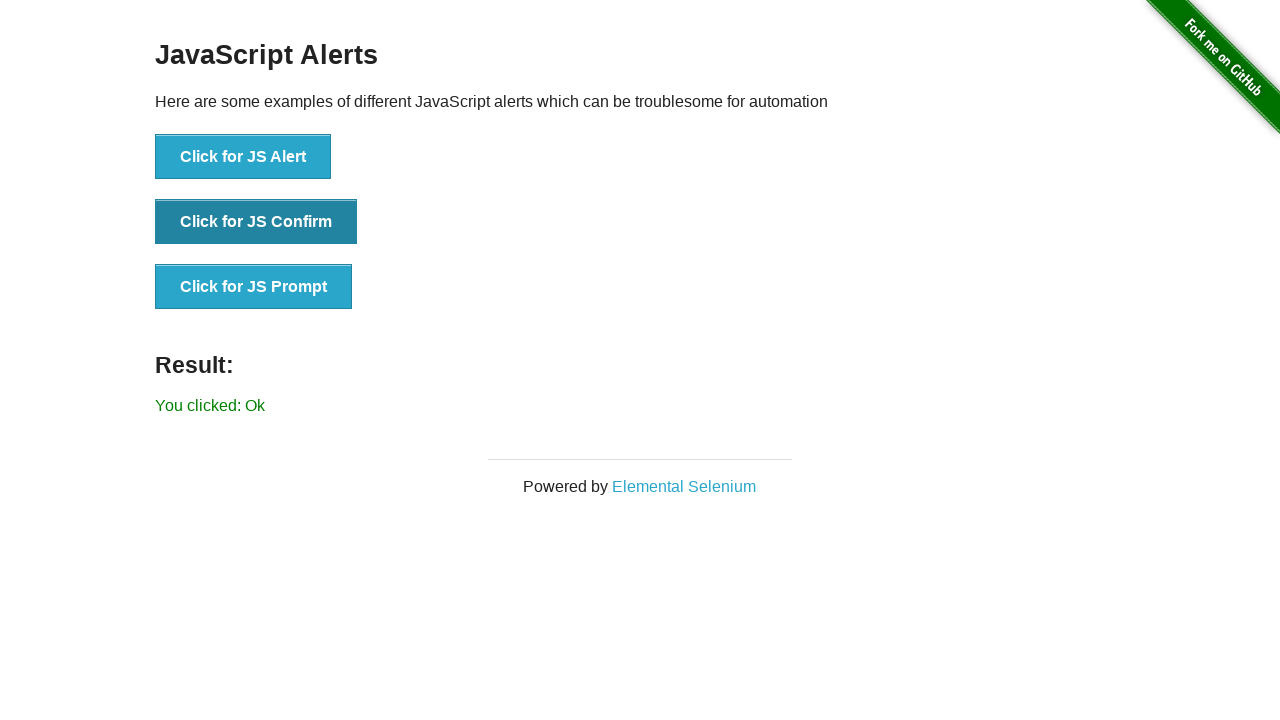